Tests context menu functionality by right-clicking on a button element to trigger the context menu demo

Starting URL: http://swisnl.github.io/jQuery-contextMenu/demo.html

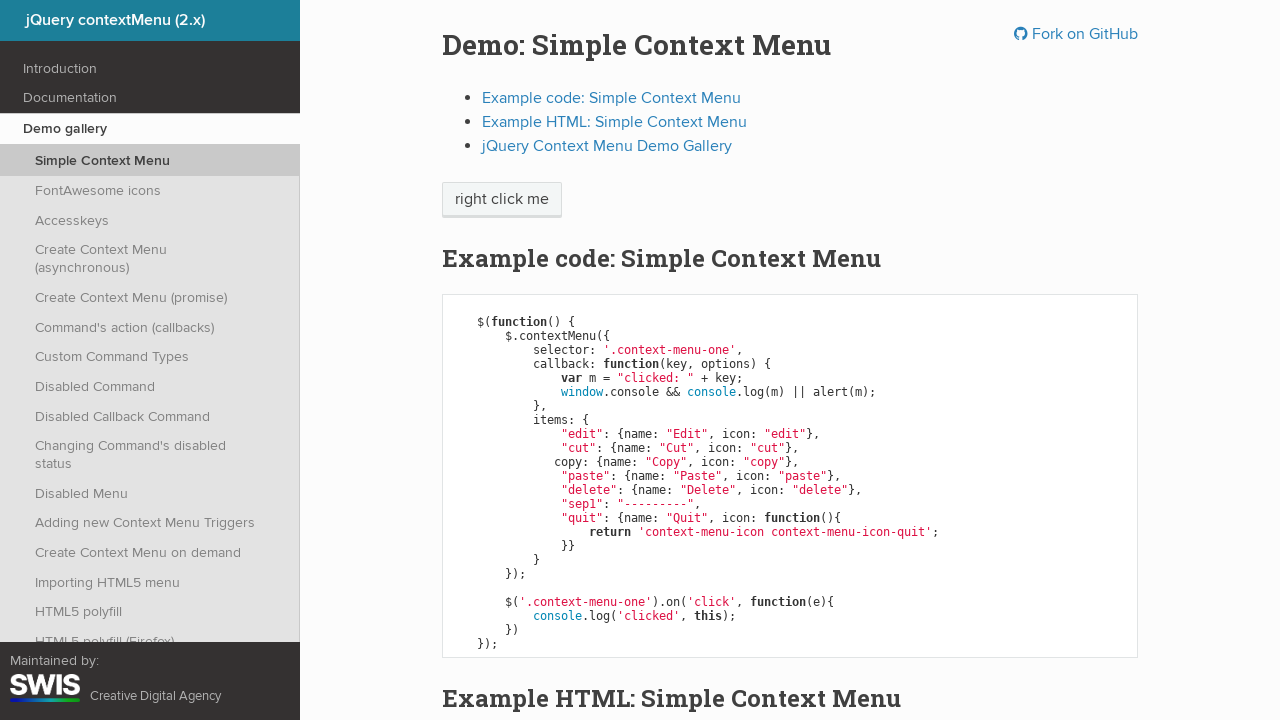

Right-clicked on context menu button to trigger context menu at (502, 200) on span.context-menu-one
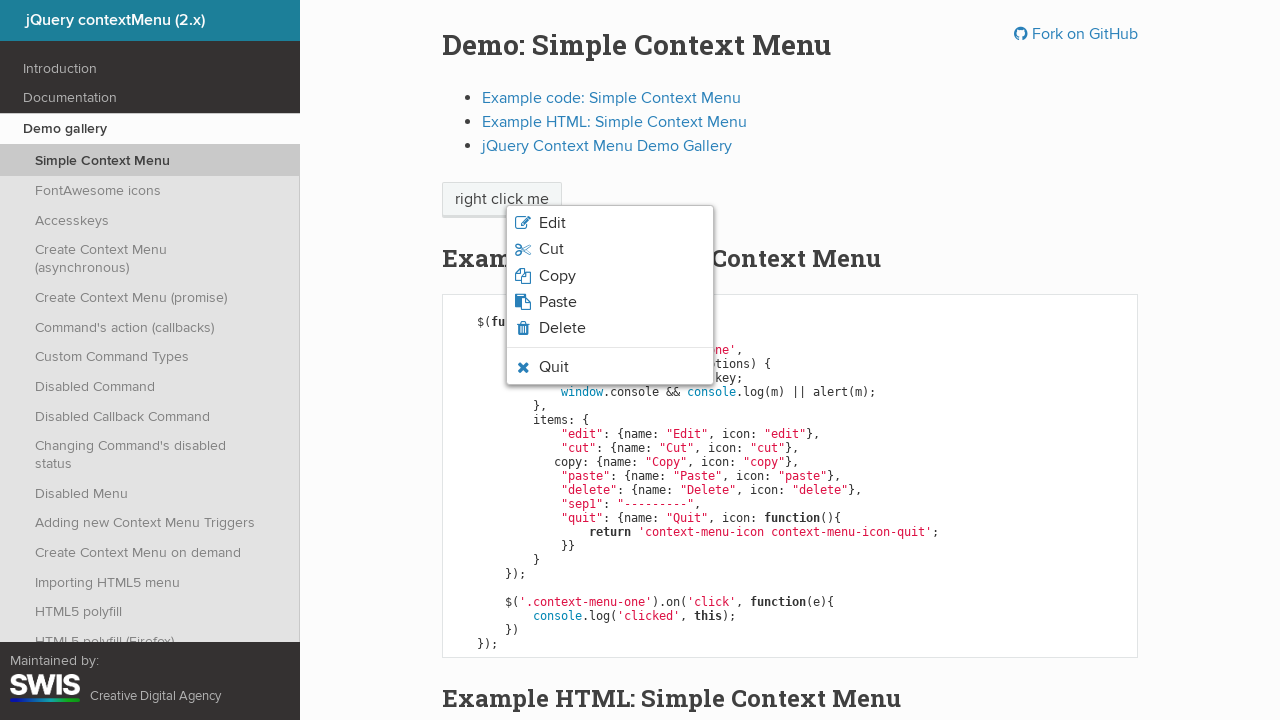

Context menu appeared after right-click
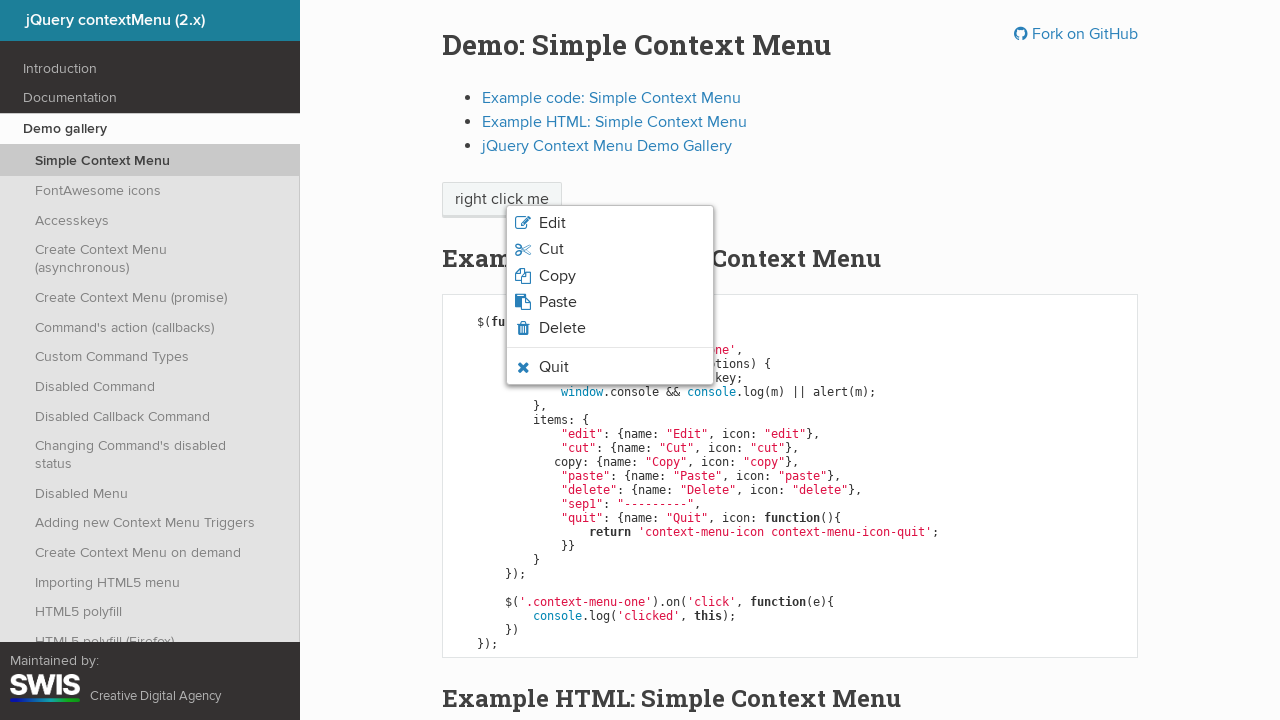

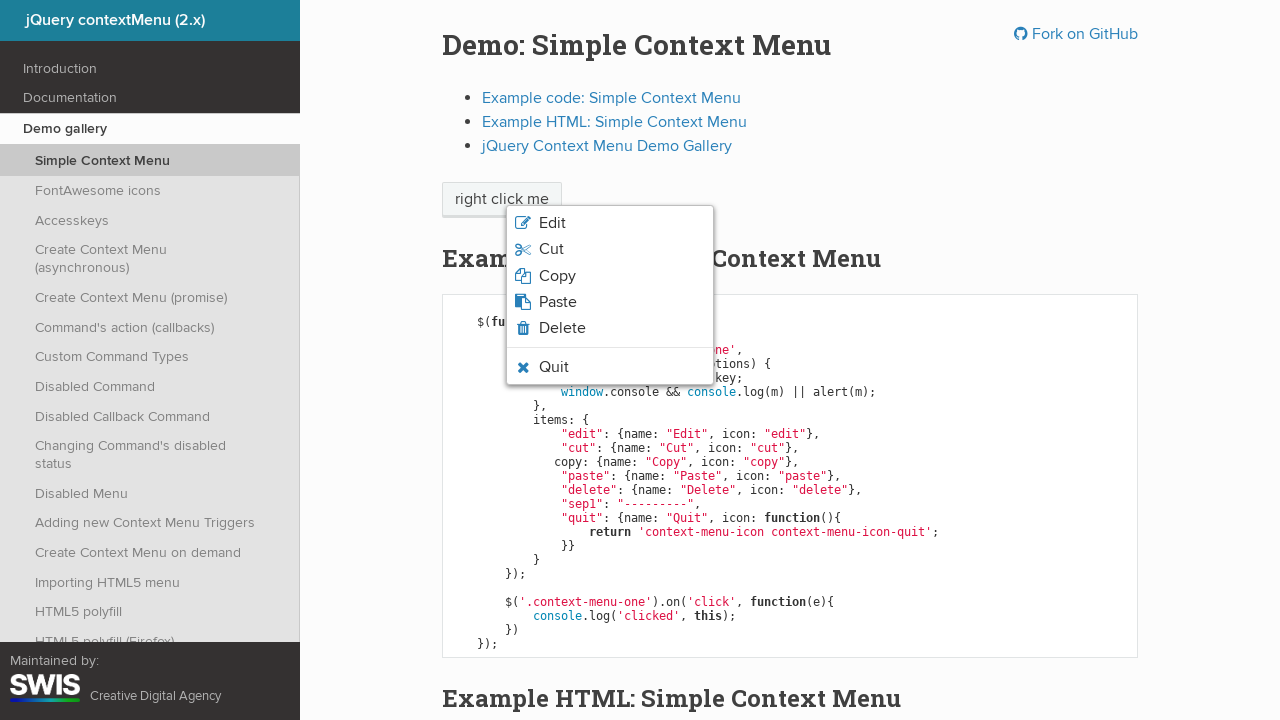